Tests clicking the "Make Appointment" button on the Katalon demo healthcare site and verifies navigation to the appointment/login page.

Starting URL: https://katalon-demo-cura.herokuapp.com/

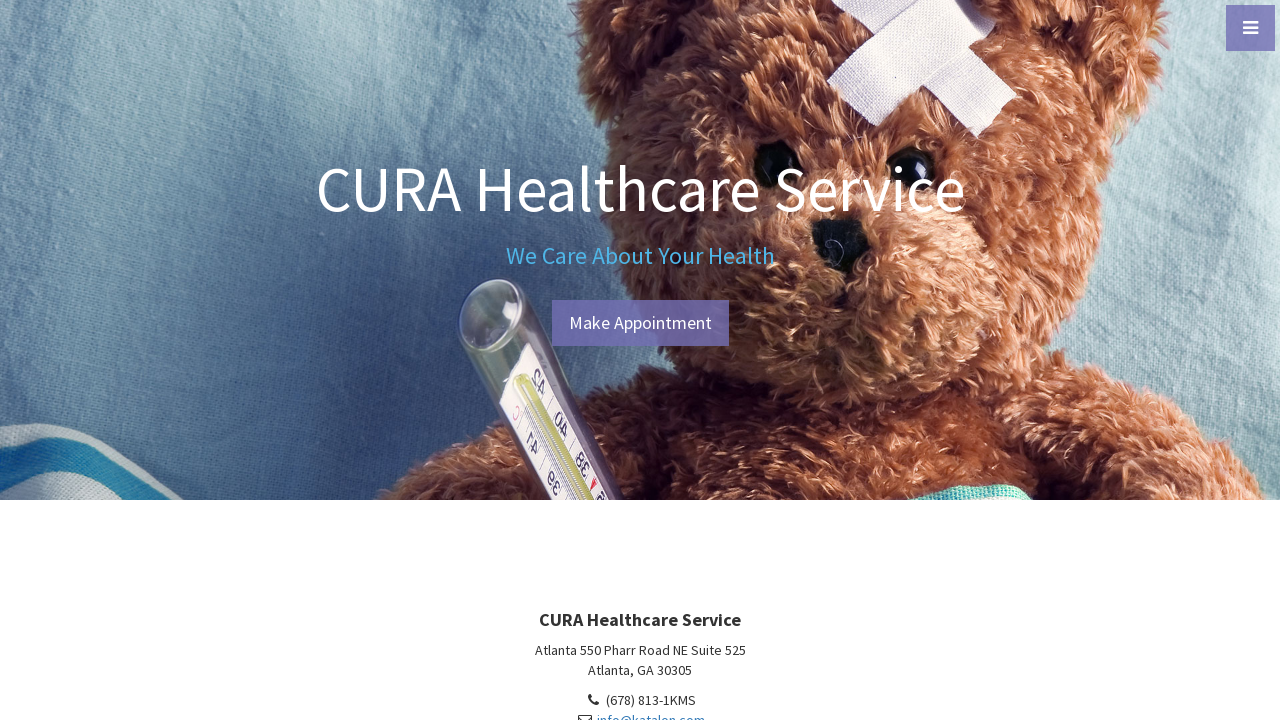

Clicked the 'Make Appointment' button at (640, 323) on #btn-make-appointment
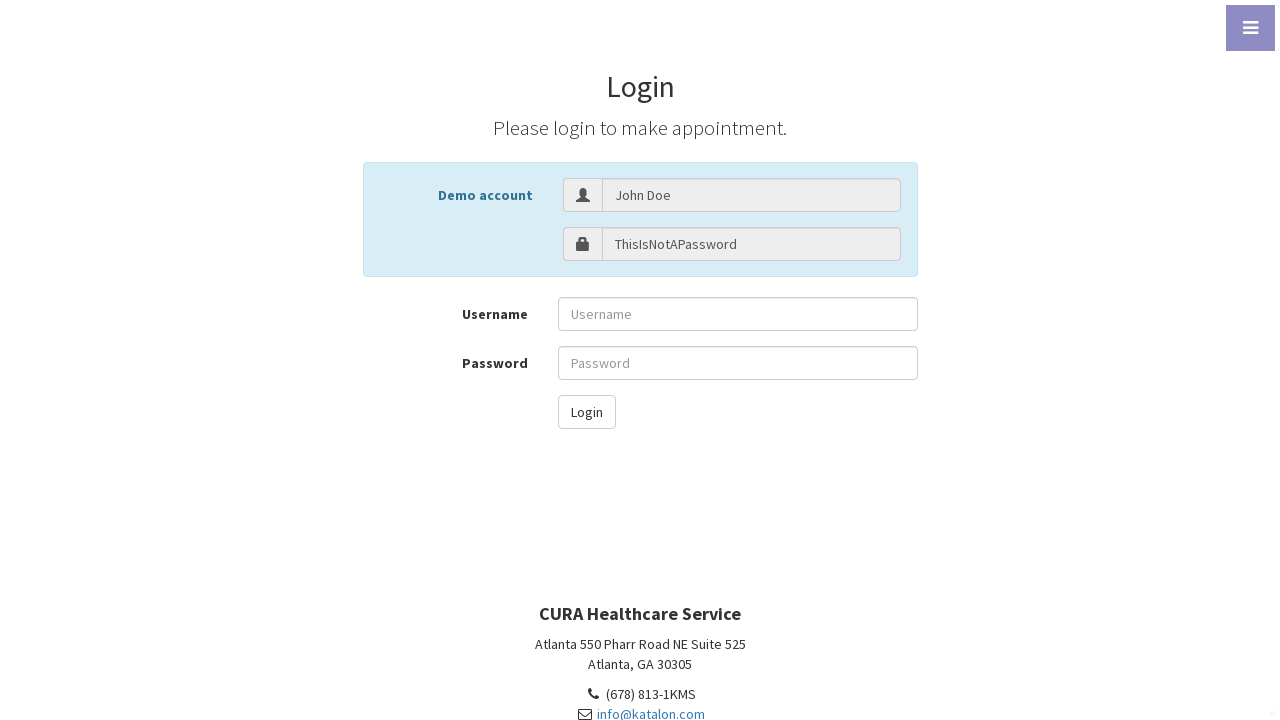

Navigated to appointment/login page
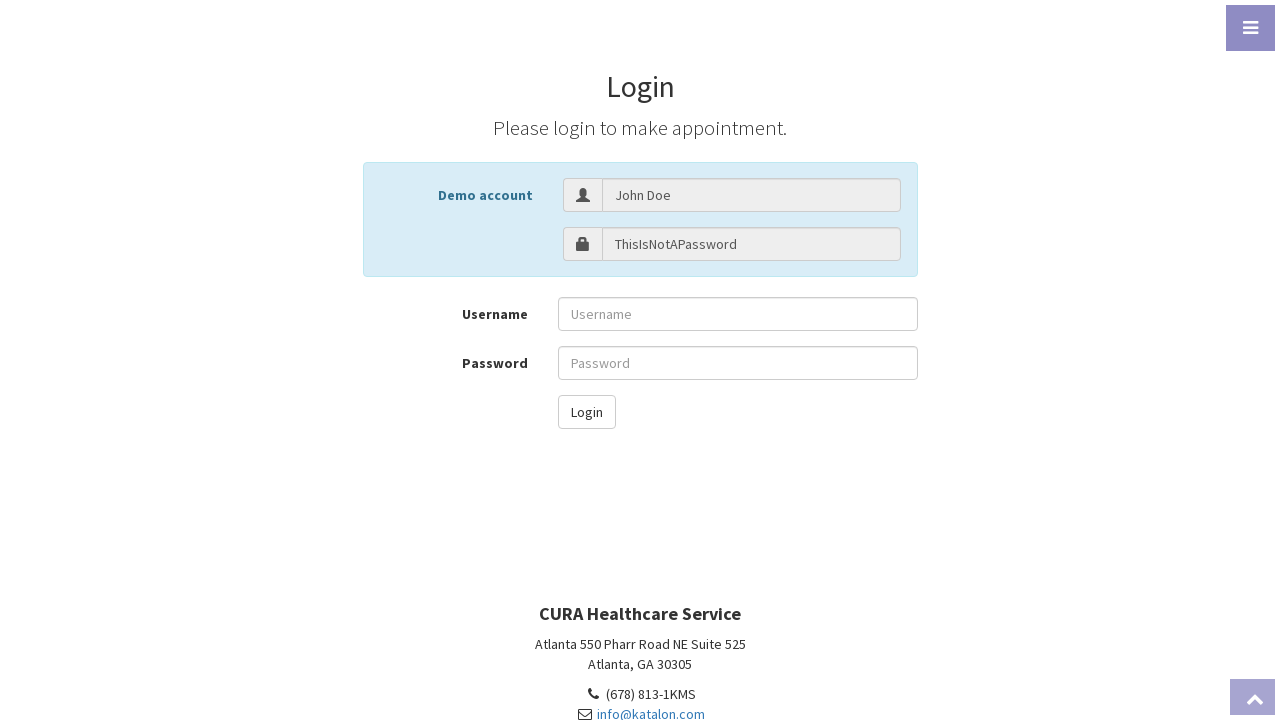

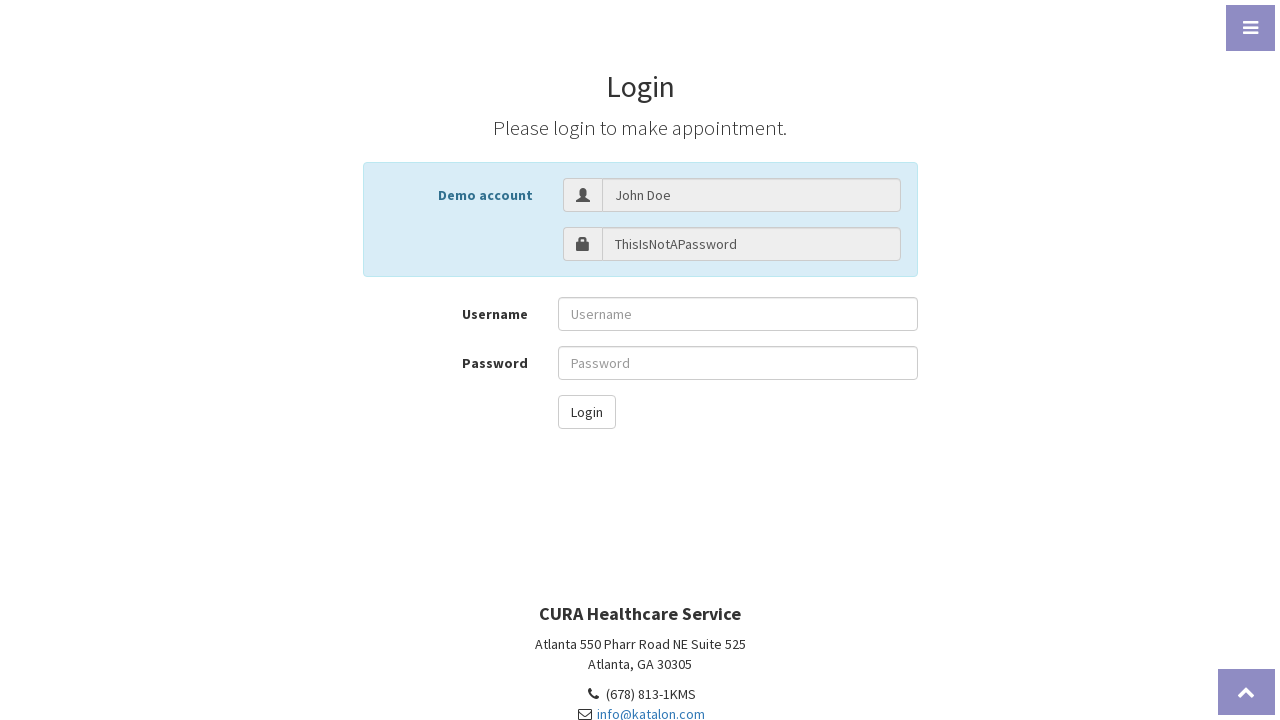